Tests search functionality on ManticoreSearch documentation site by entering "installation" query, waiting for search results, and clicking the first result to verify navigation to the Installation page.

Starting URL: https://manual.manticoresearch.com/

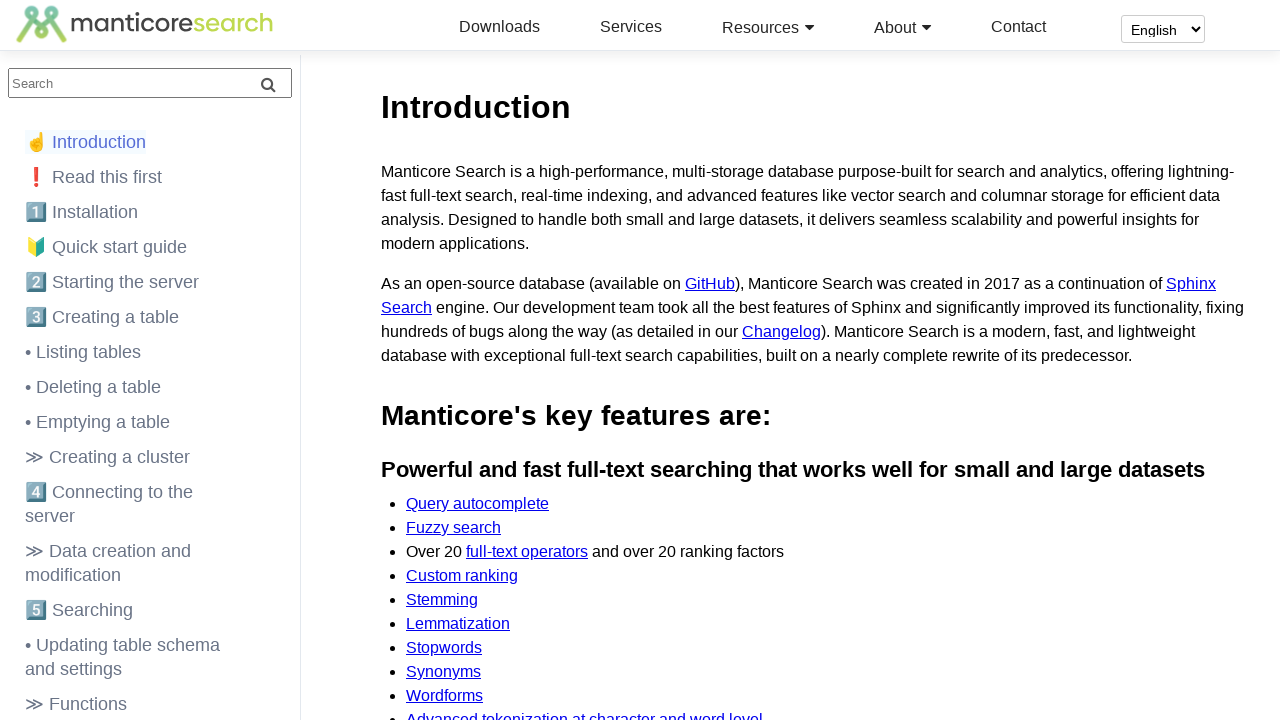

Scrolled to top of page
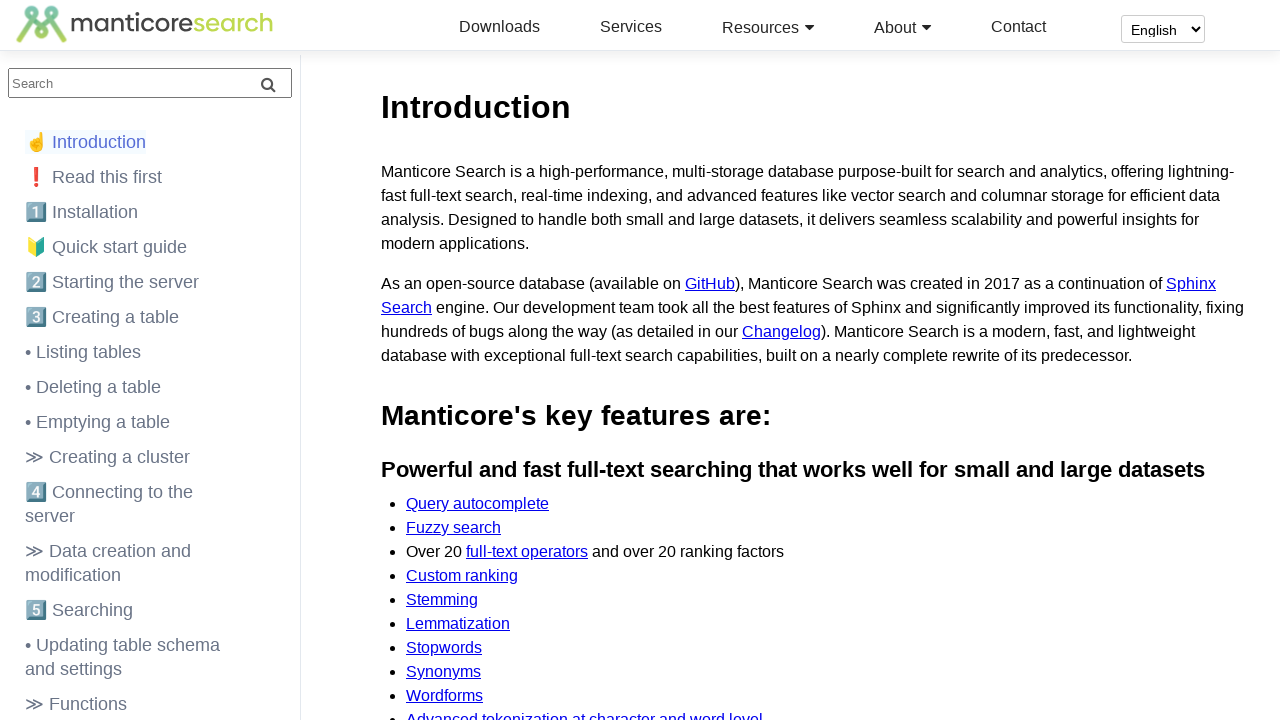

Search input field became visible
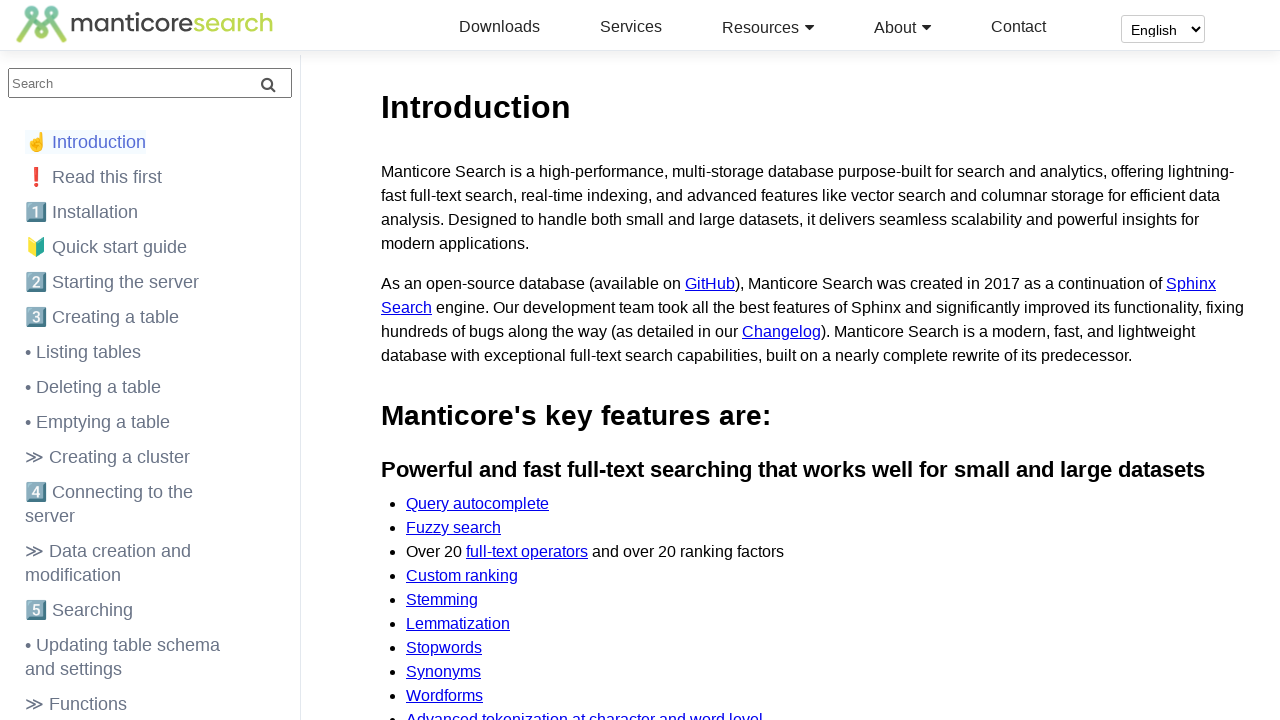

Clicked on search input field at (150, 83) on #query
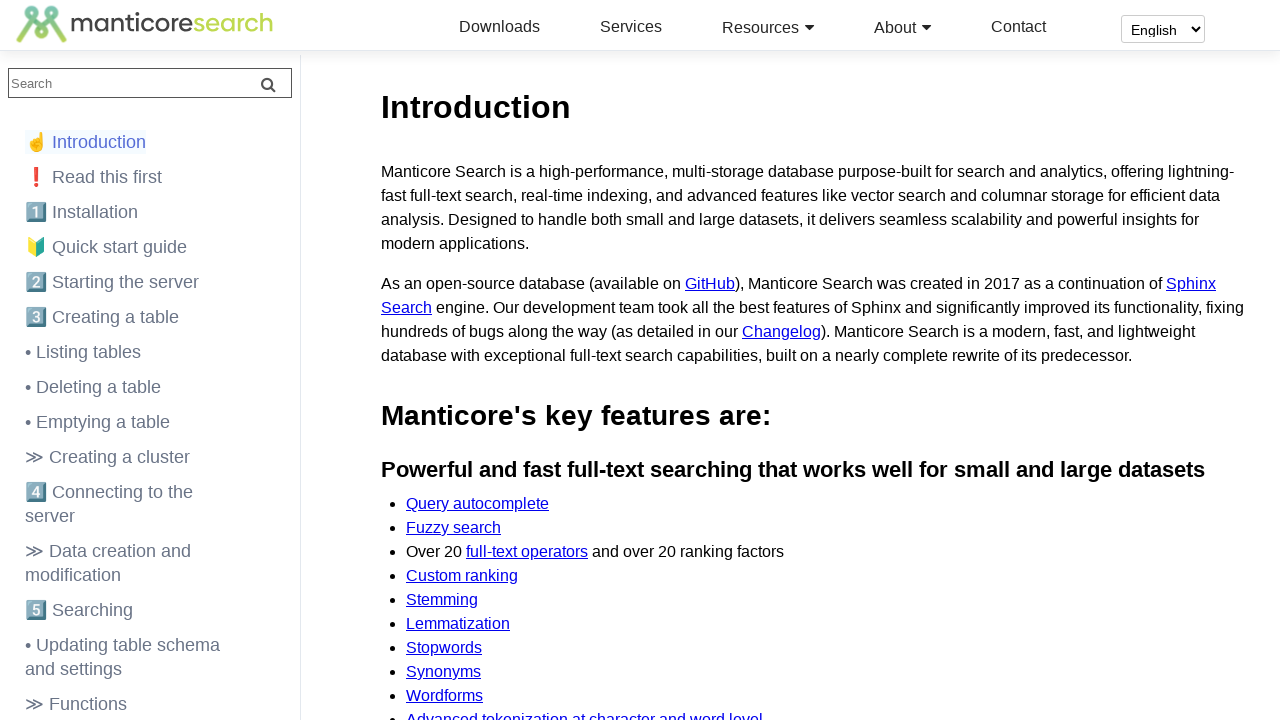

Typed 'installatioN' into search field
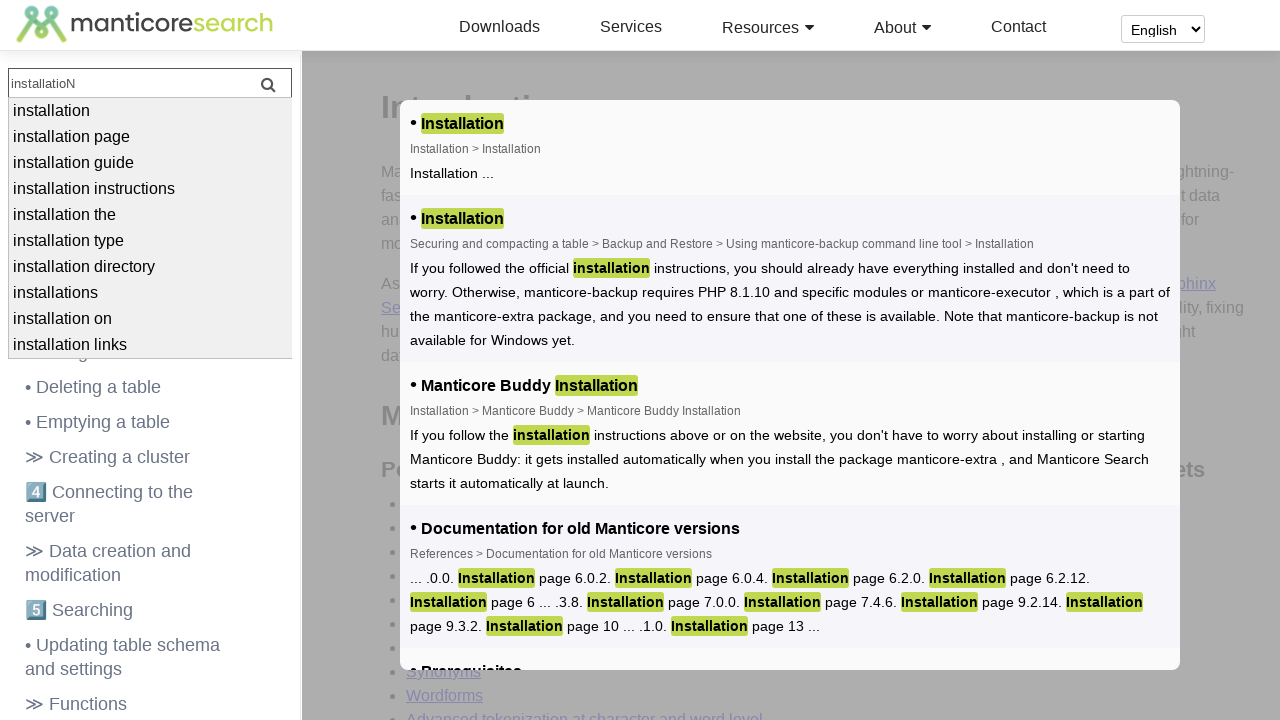

Search results appeared on page
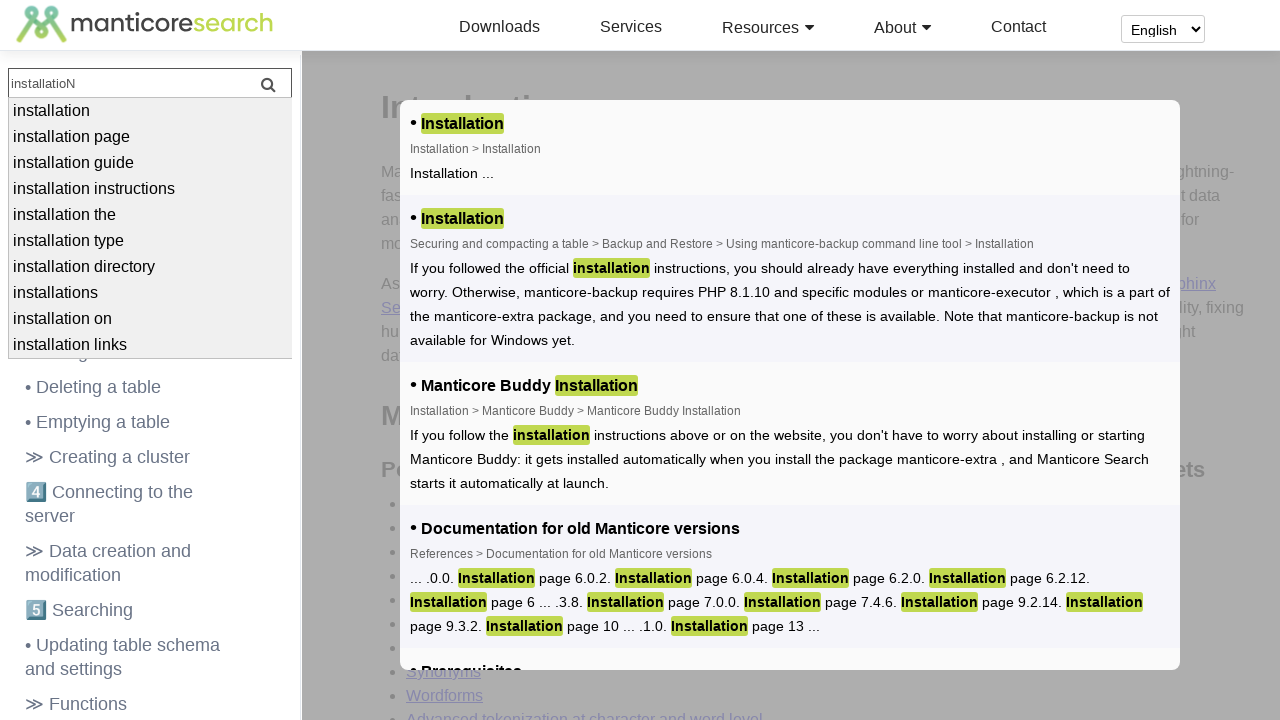

Clicked on first search result link at (790, 136) on .search-res-item:nth-child(1) a
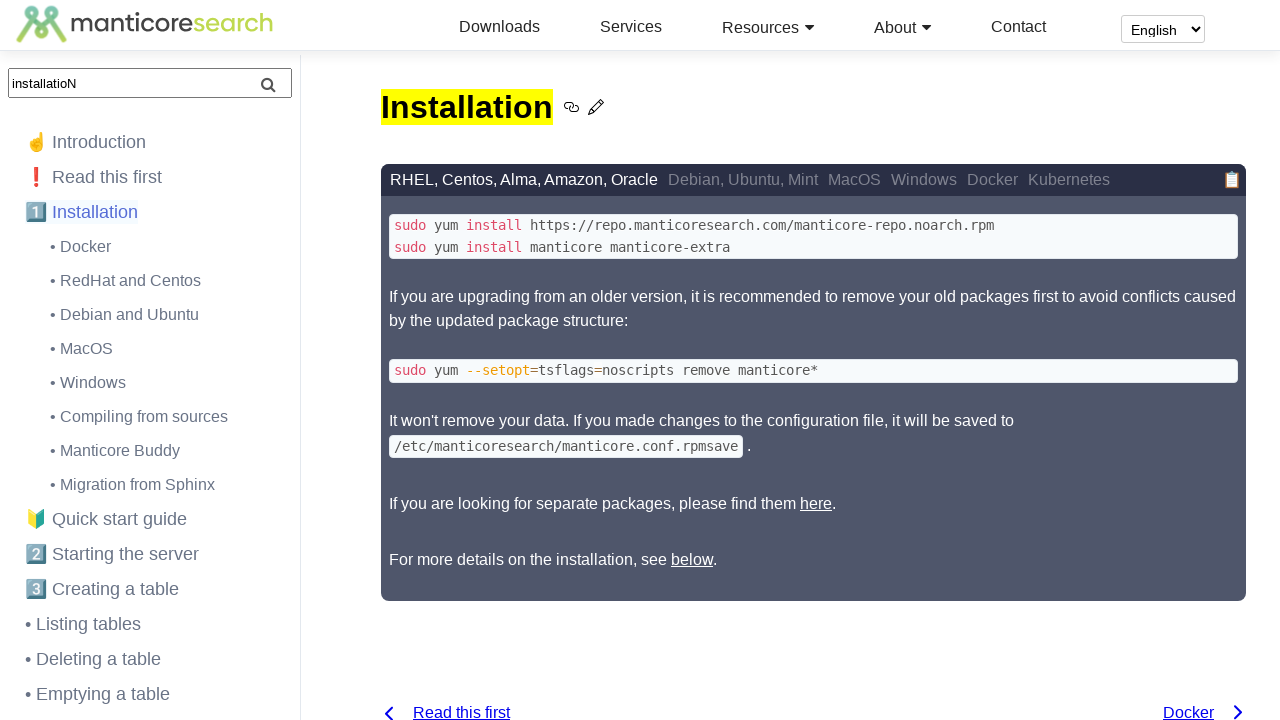

Navigated to Installation page successfully
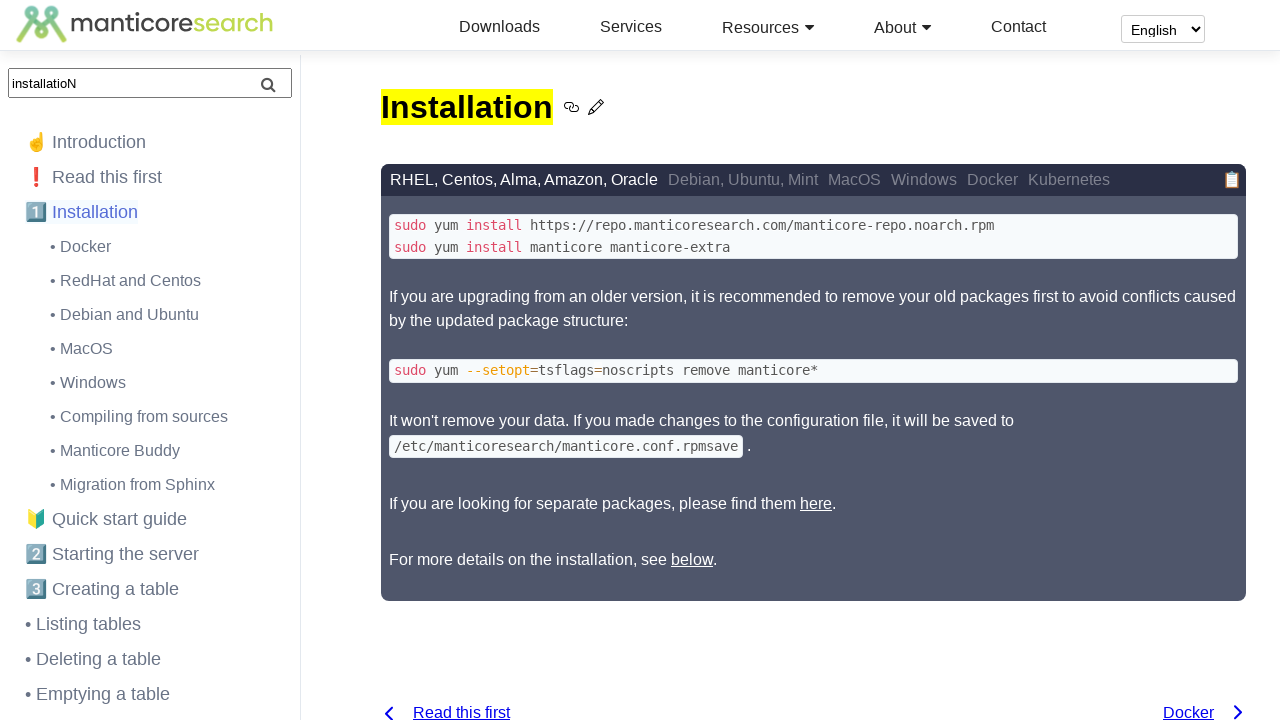

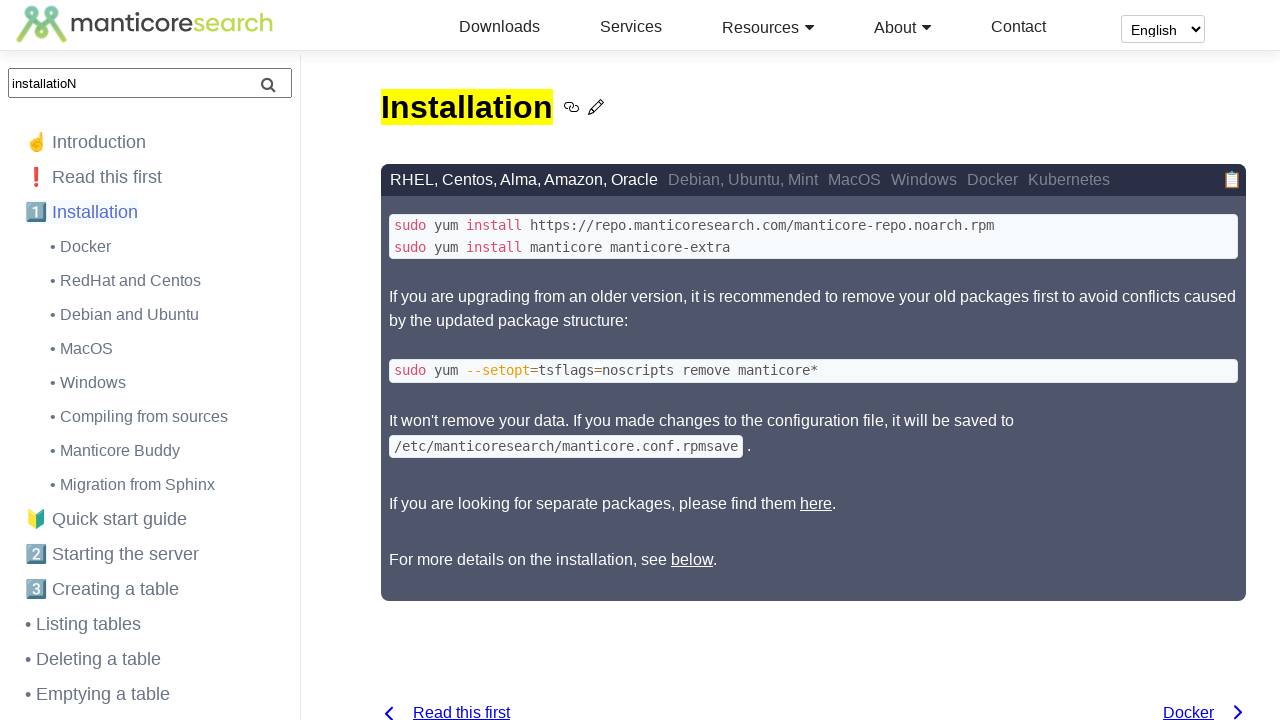